Tests form submission on an Angular practice page by filling name, email fields, selecting options from dropdown, and verifying success message

Starting URL: https://rahulshettyacademy.com/angularpractice/

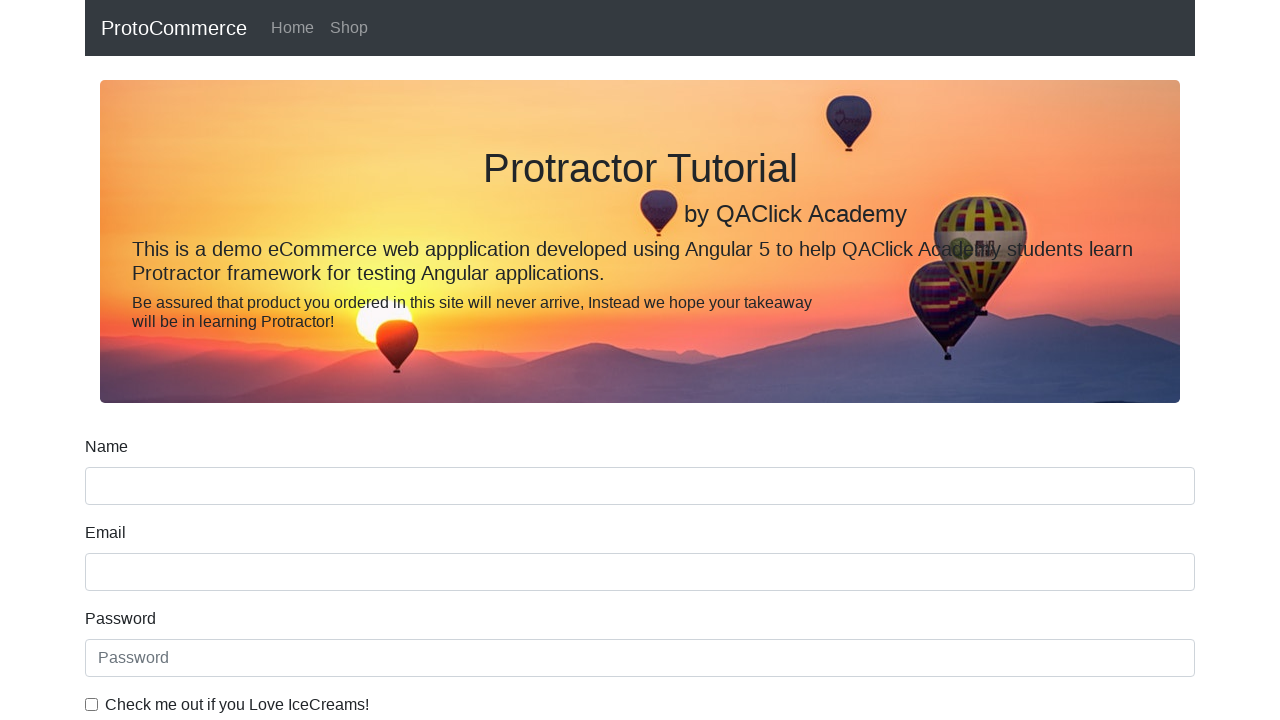

Filled name field with 'Nammu' on input[name='name']
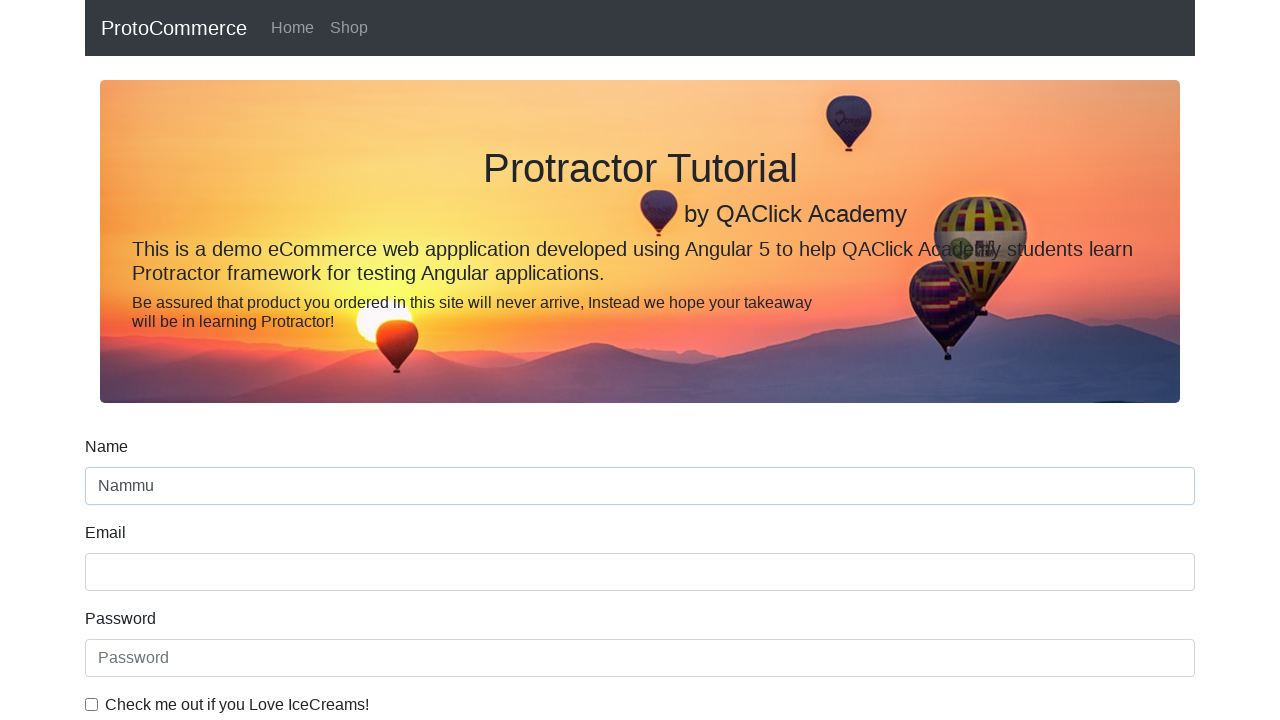

Checked the example checkbox at (92, 704) on #exampleCheck1
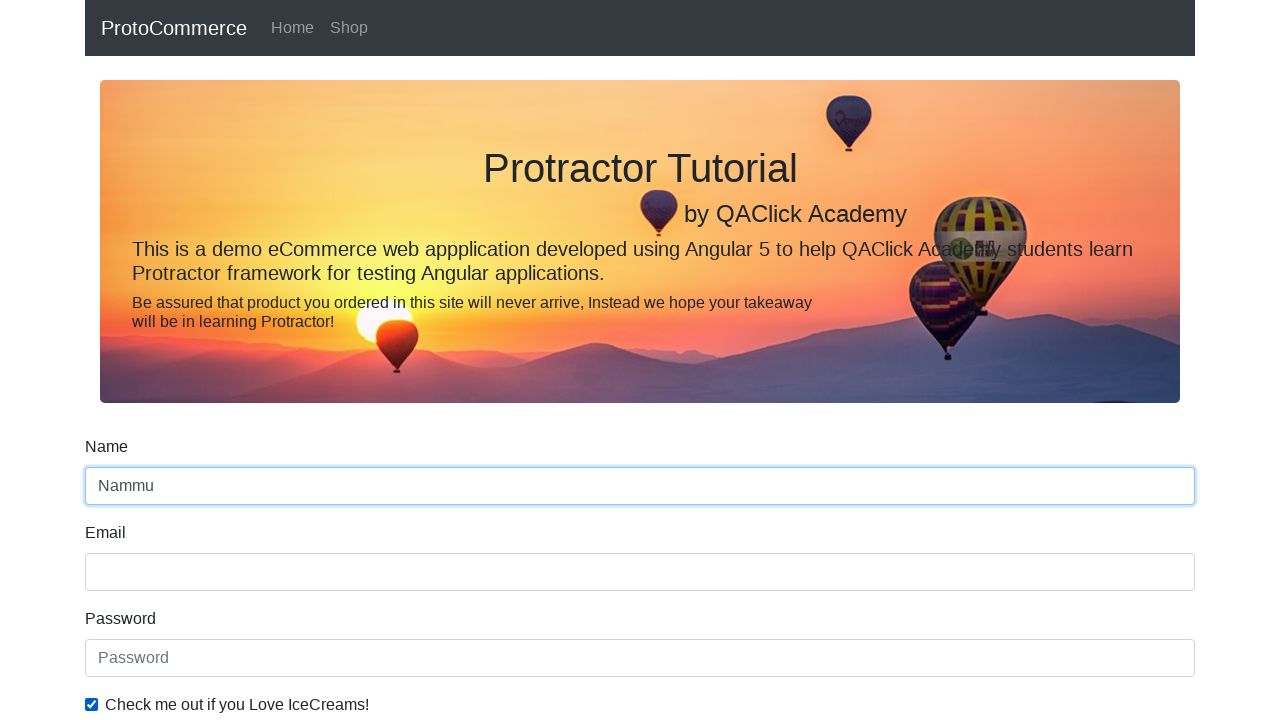

Selected 'Female' from dropdown on #exampleFormControlSelect1
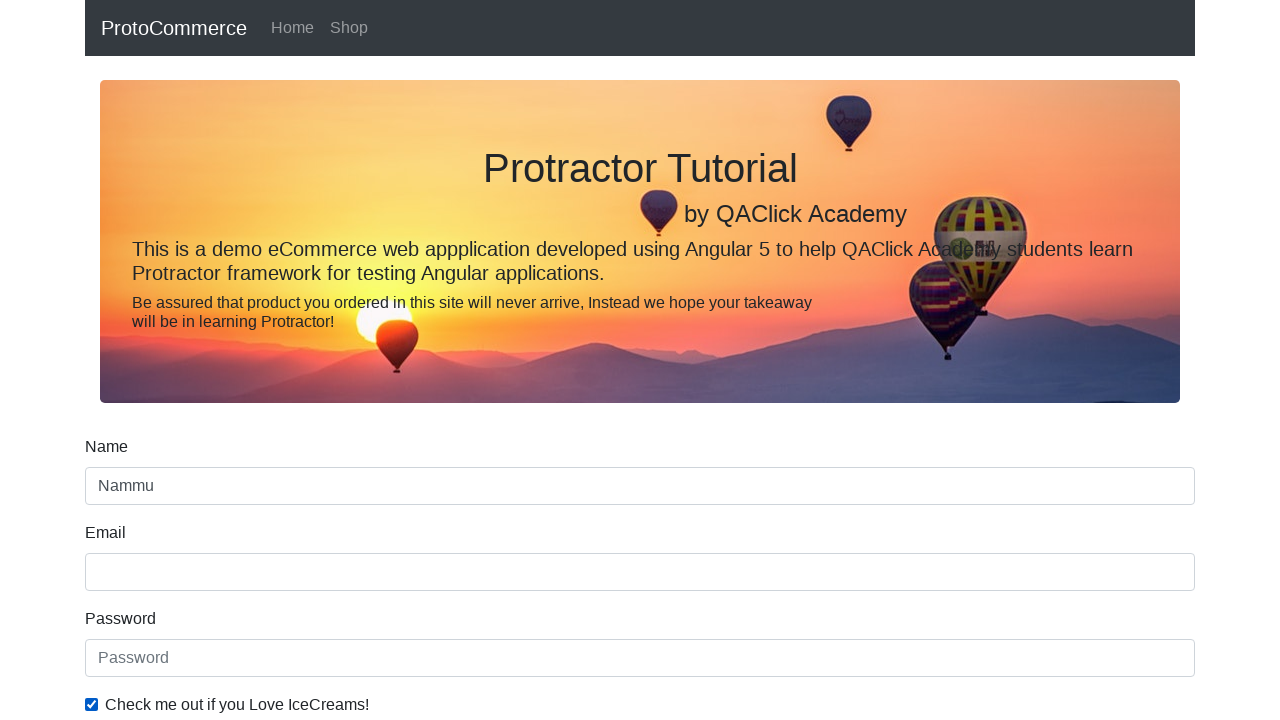

Selected 'Male' (index 0) from dropdown on #exampleFormControlSelect1
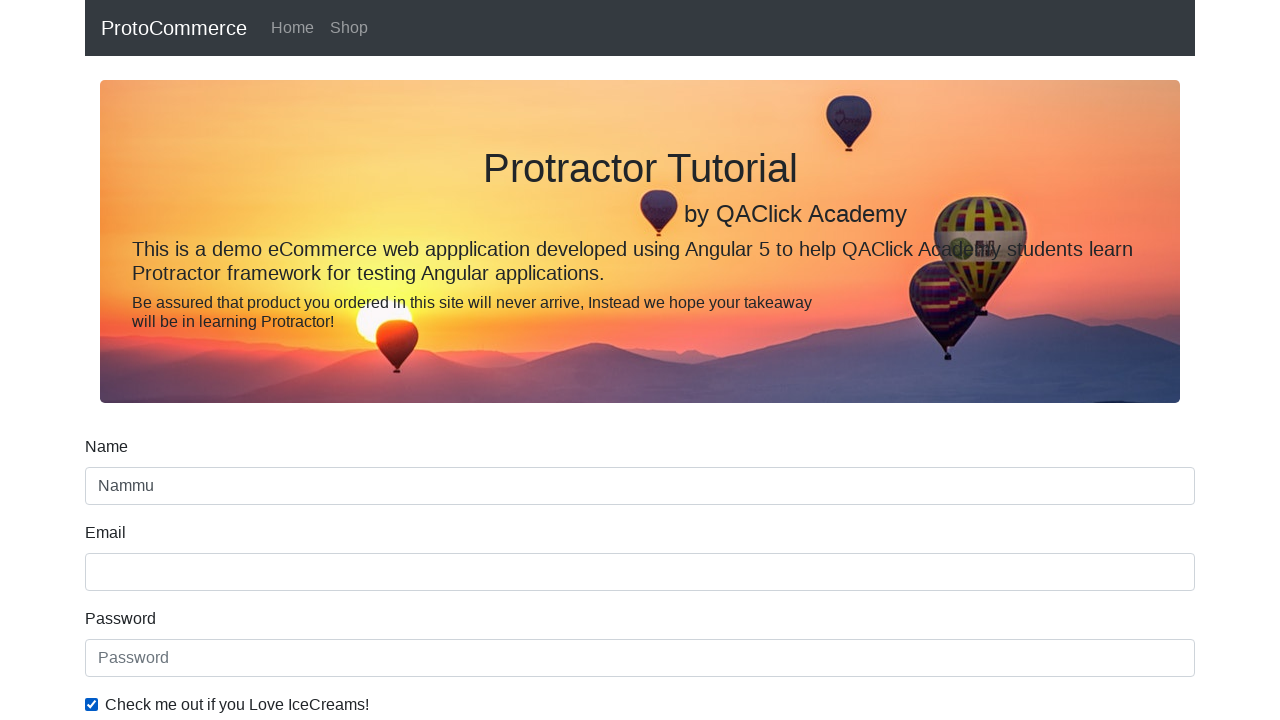

Filled email field with 'test.user@example.com' on input[name='email']
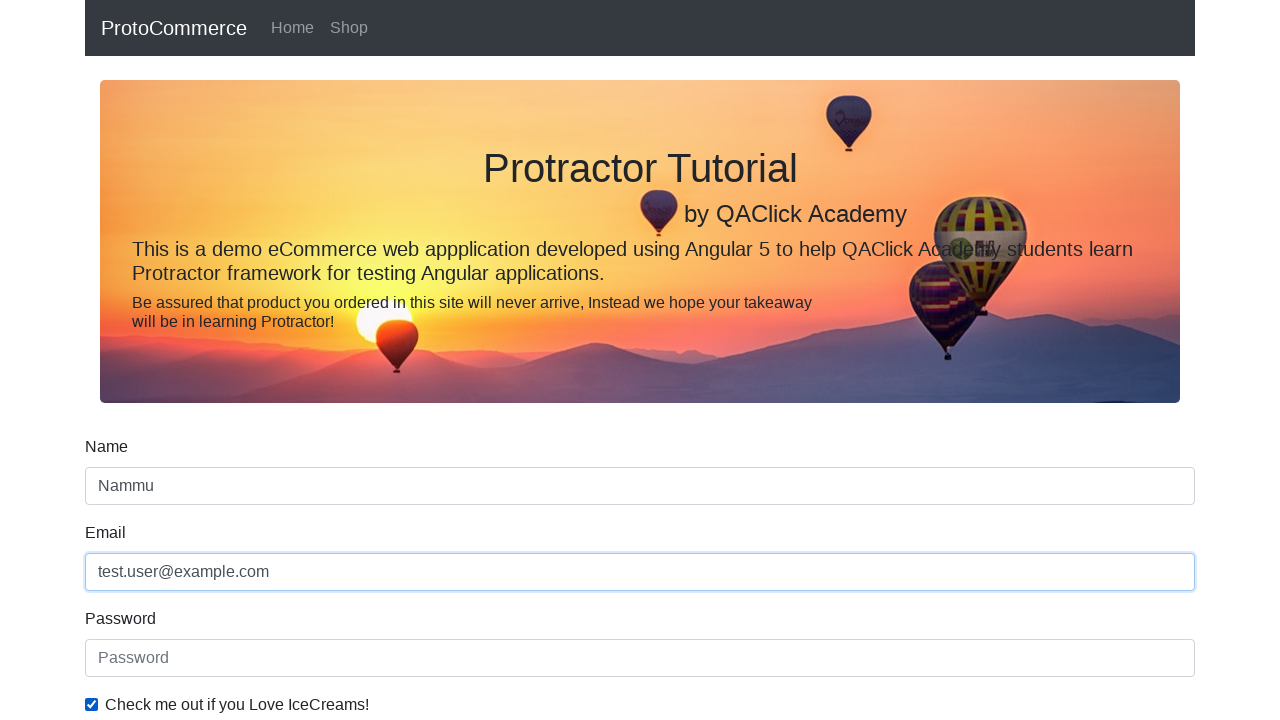

Clicked form submit button at (123, 491) on input[type='submit']
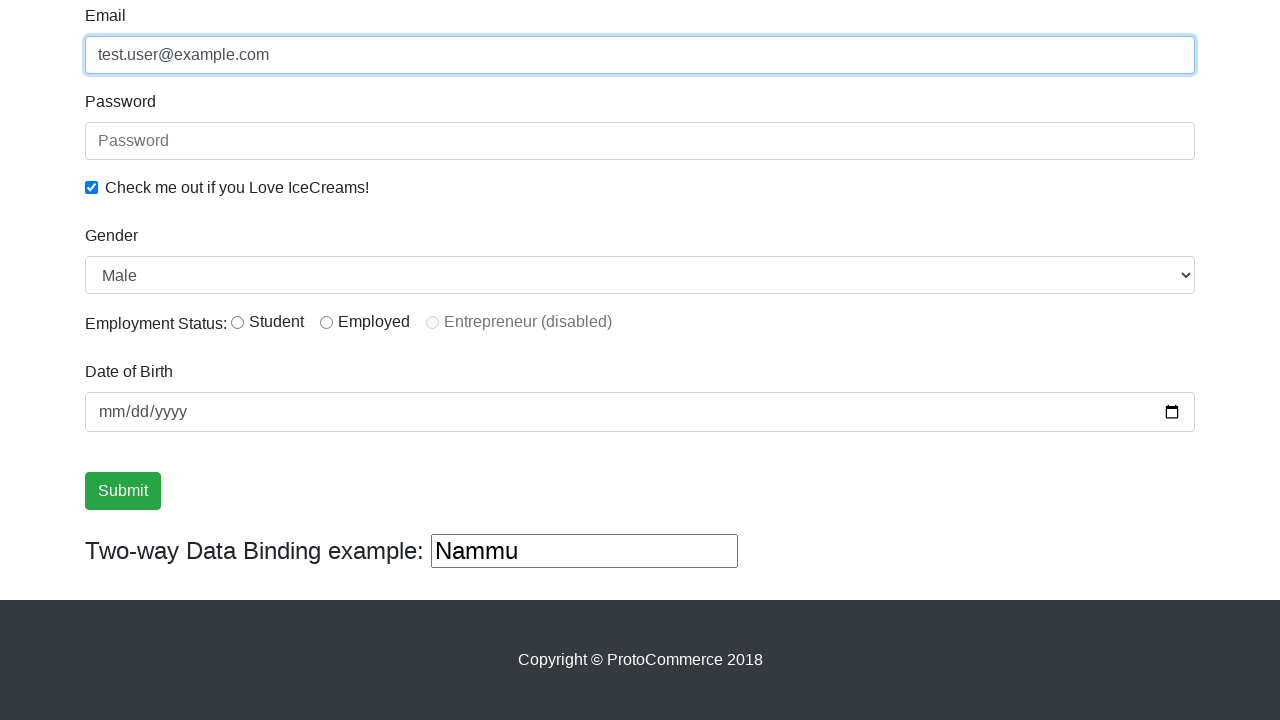

Retrieved success message text
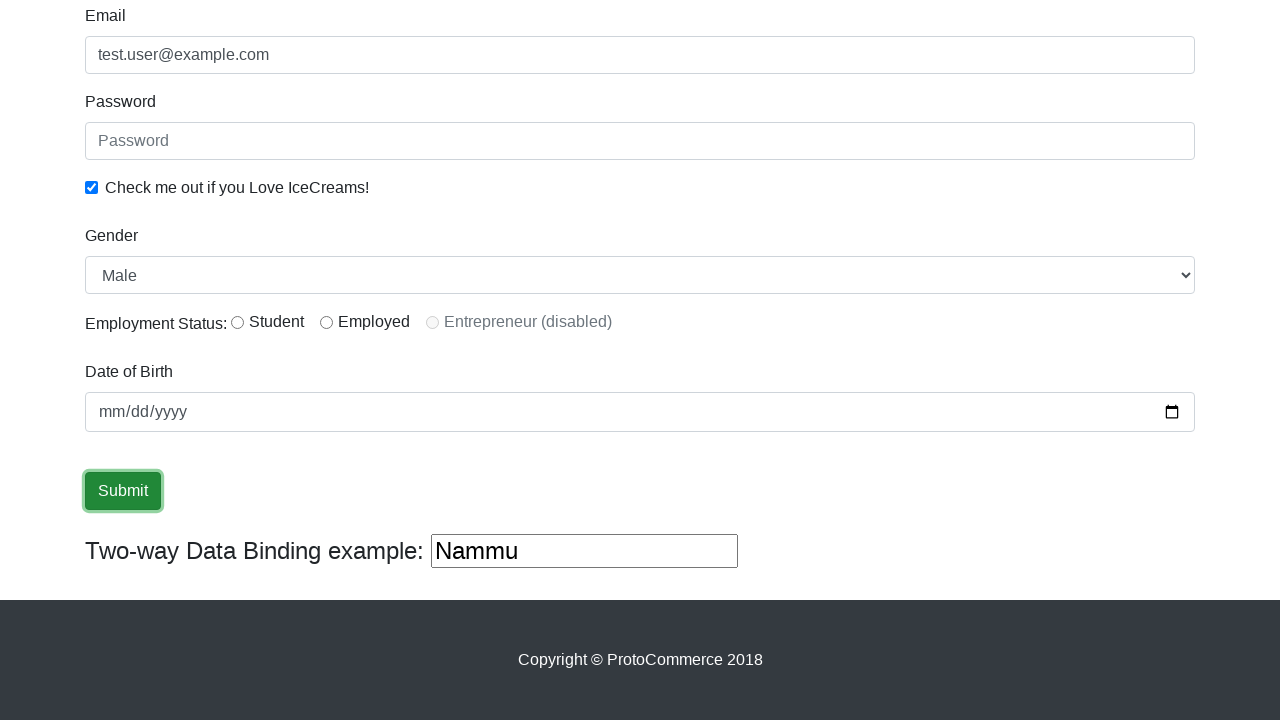

Verified success message contains 'success'
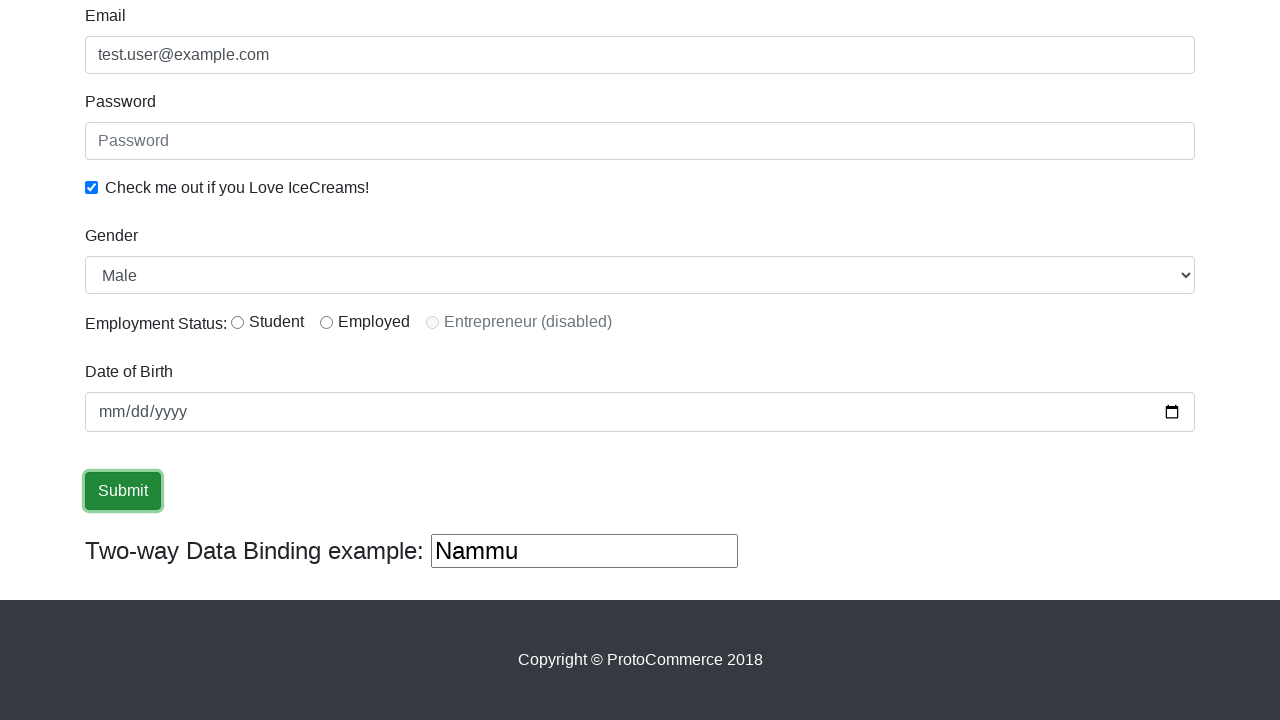

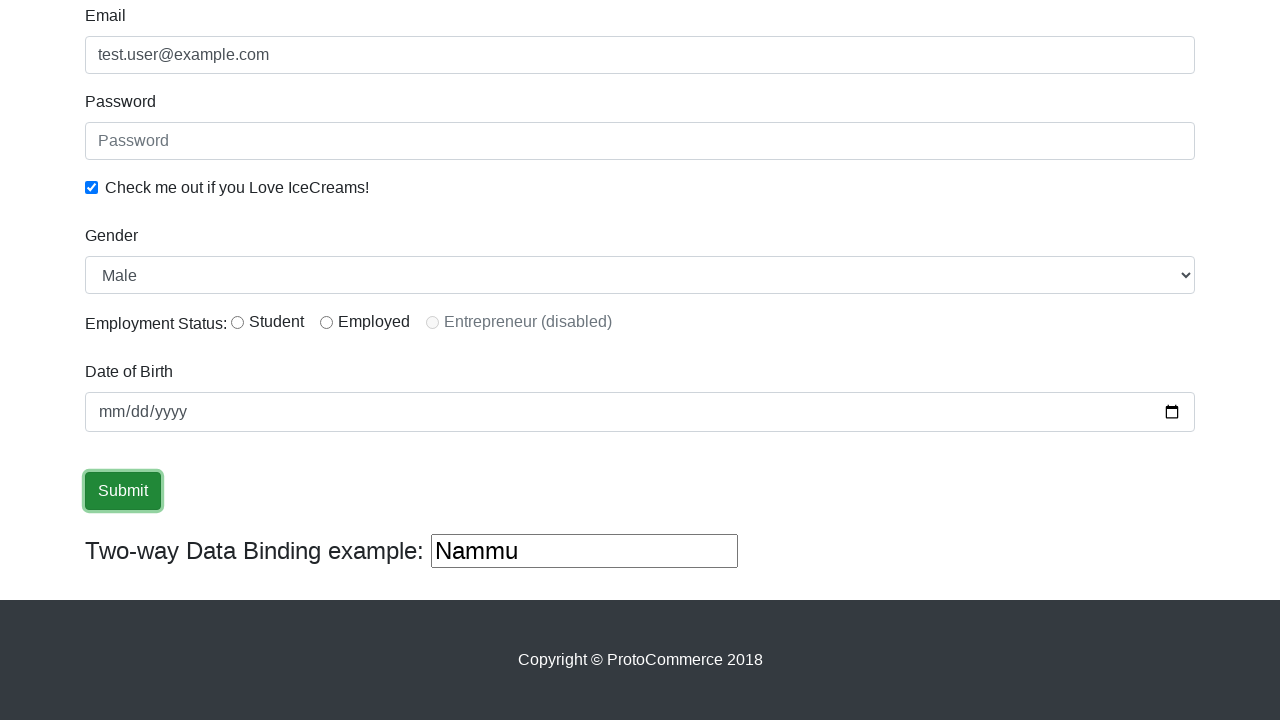